Tests navigation to Blog page via hamburger menu.

Starting URL: https://front-qa.vida-fit.com/

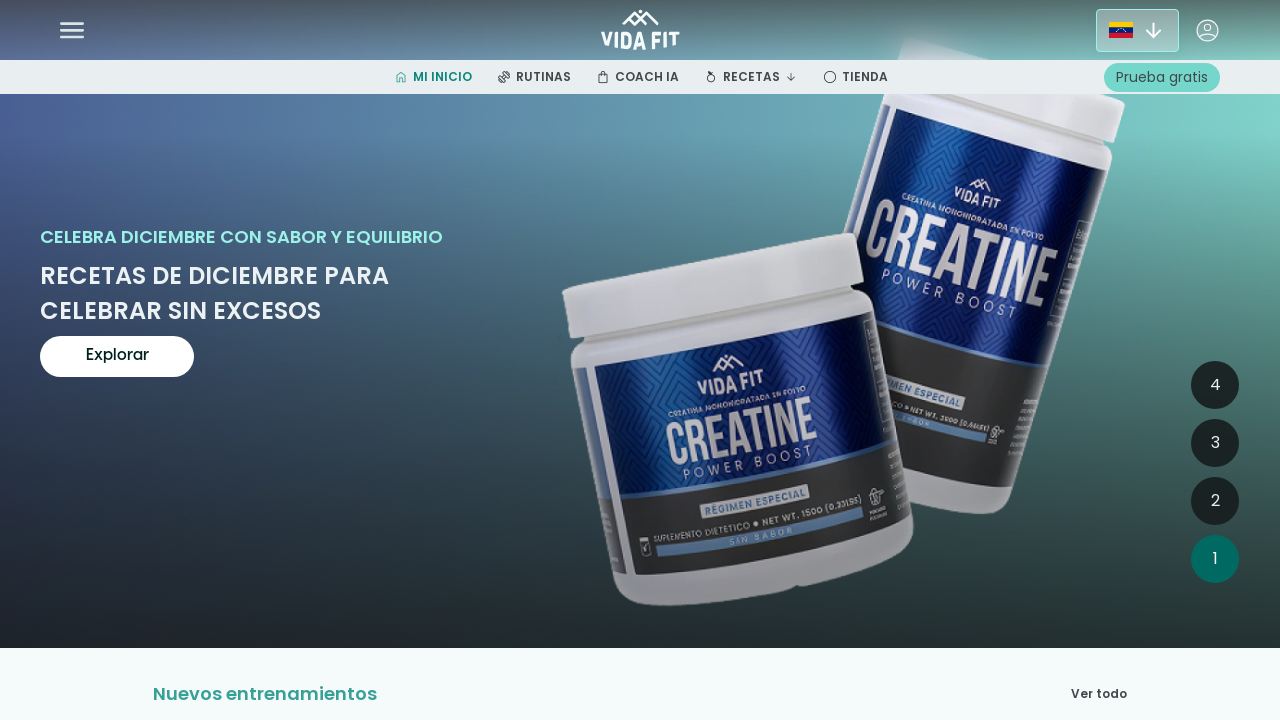

Clicked hamburger menu icon at (72, 30) on mat-icon[data-mat-icon-name="my-icon-menu-ham"]
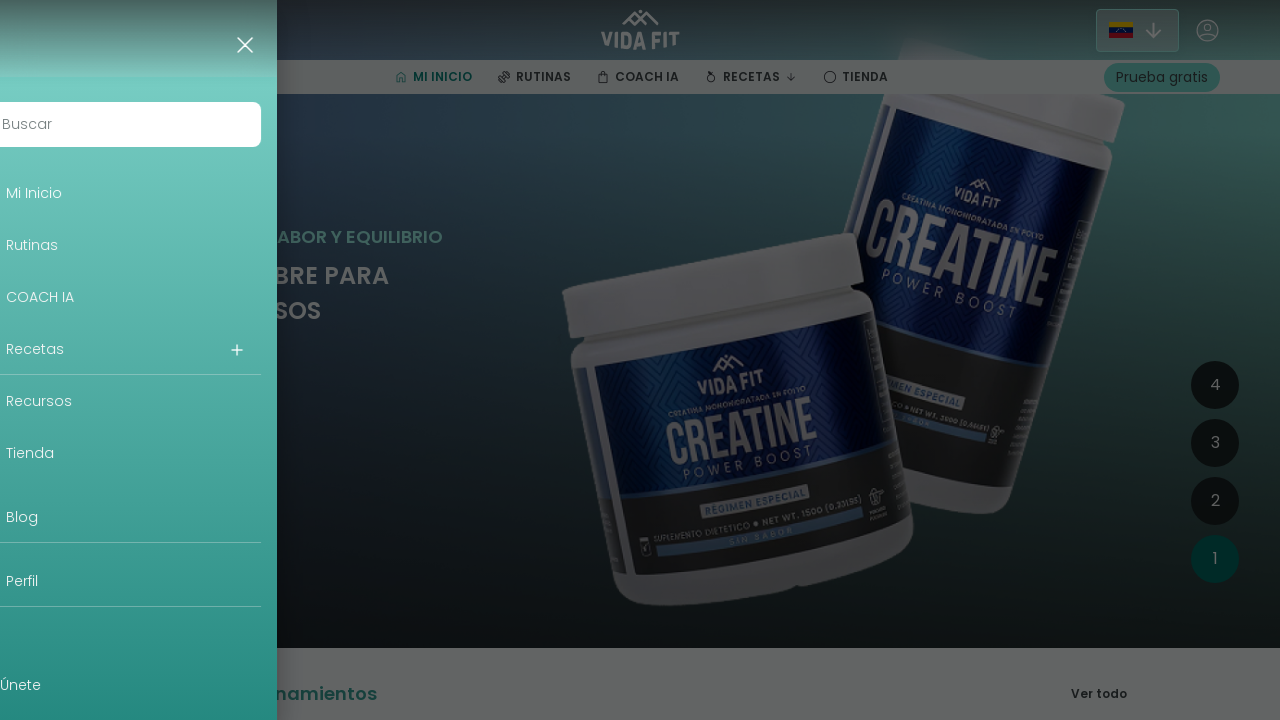

Hamburger menu became visible
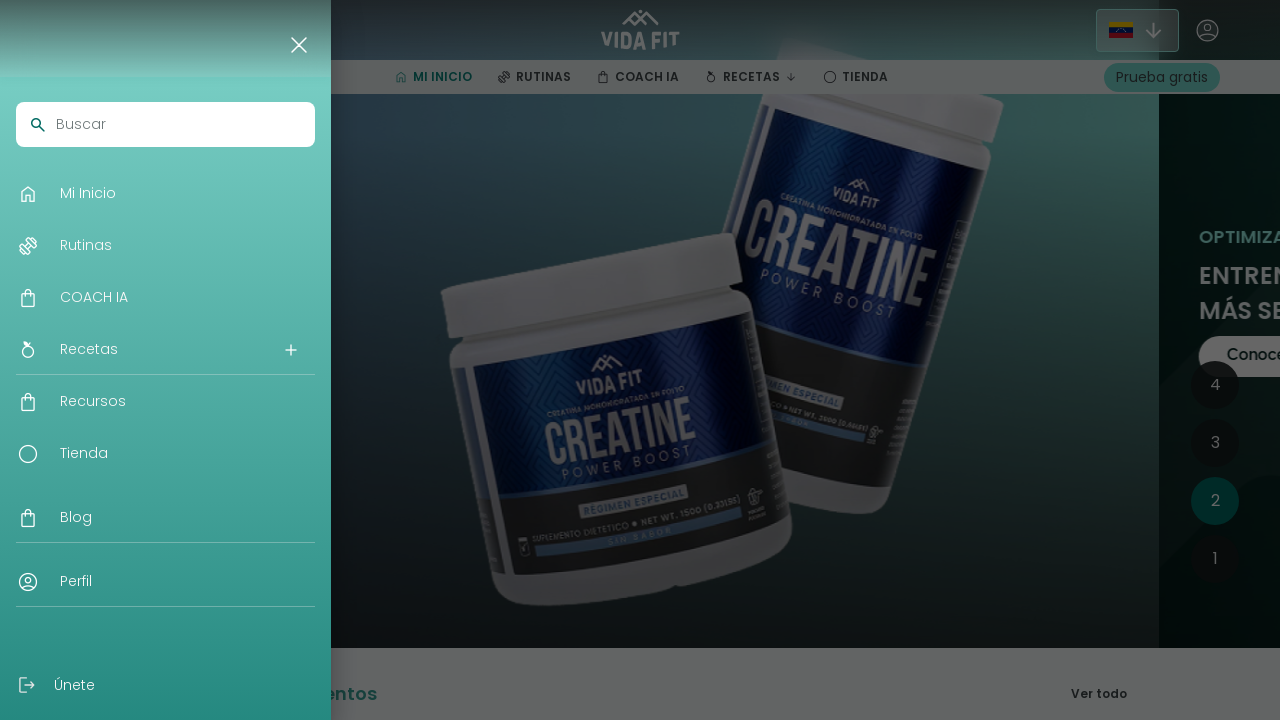

Clicked on Blog link in hamburger menu at (156, 518) on app-navigation-hamburger-menu >> internal:text="Blog"s
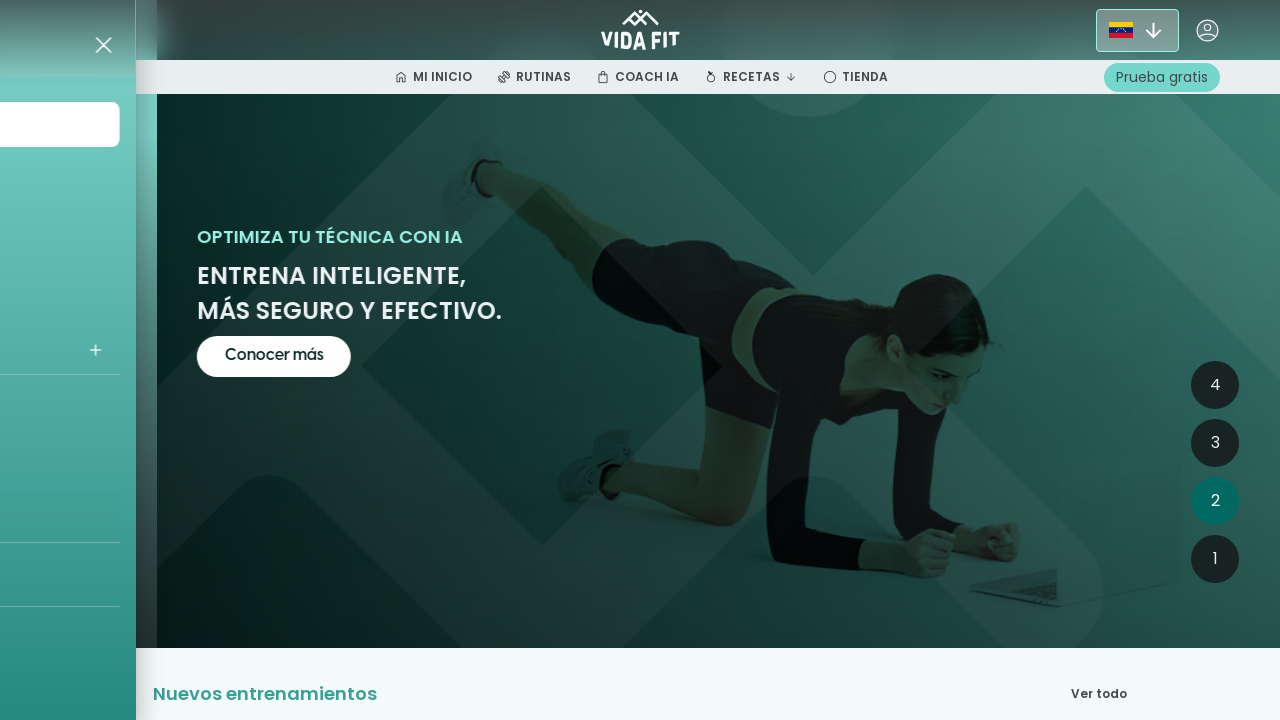

Successfully navigated to Blog page
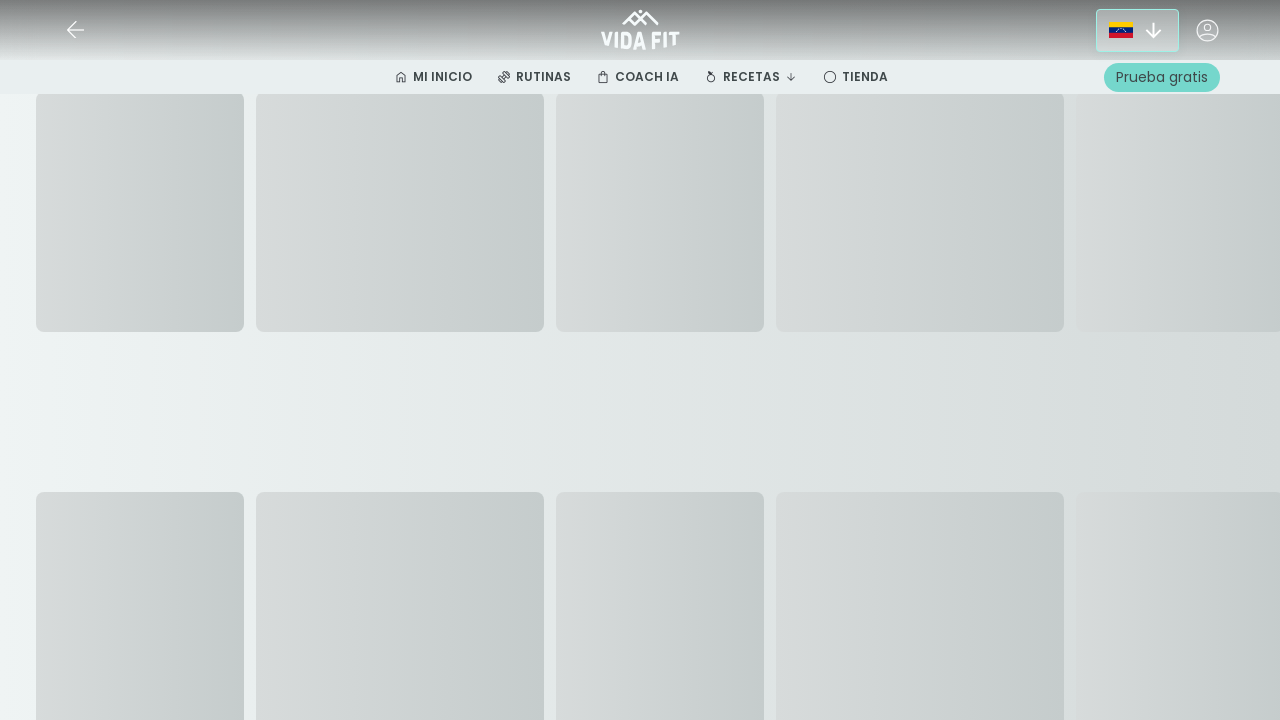

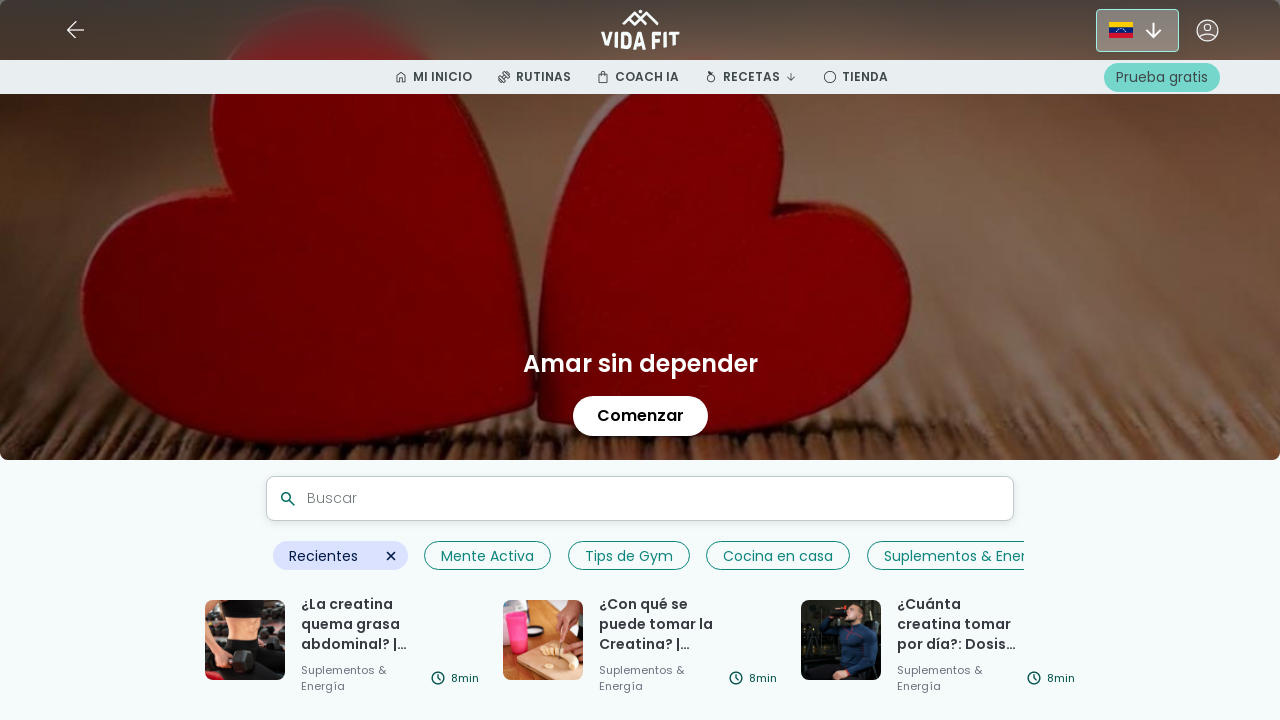